Tests an explicit wait scenario by waiting for a price element to display "100", then clicking a book button, calculating a value based on a displayed number using a mathematical formula, entering the result in an input field, and submitting.

Starting URL: http://suninjuly.github.io/explicit_wait2.html

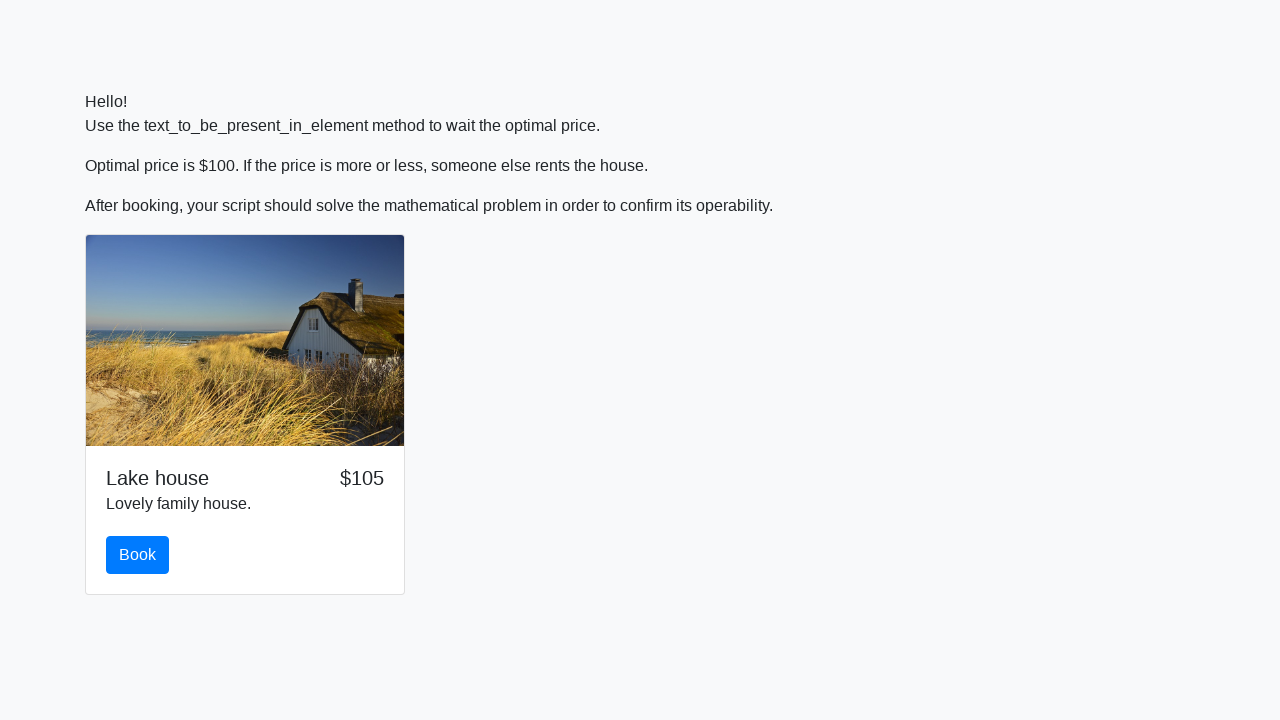

Waited for price element to display '100'
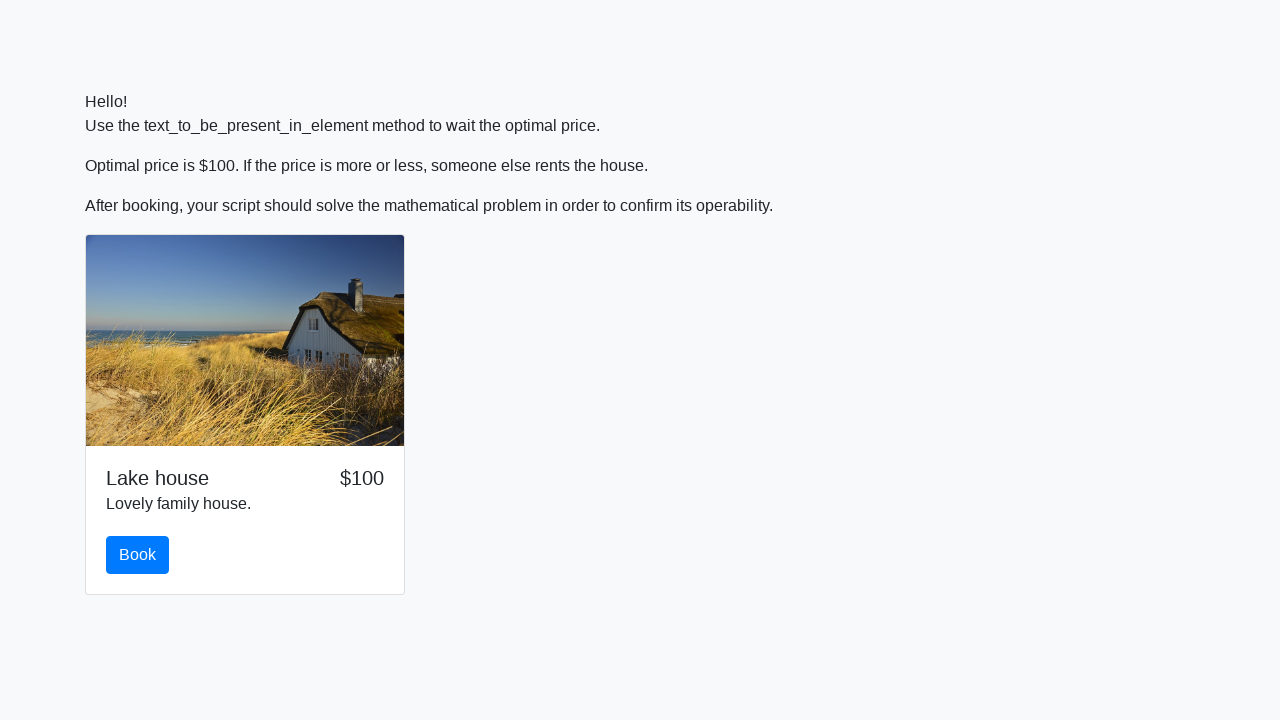

Clicked the book button at (138, 555) on #book
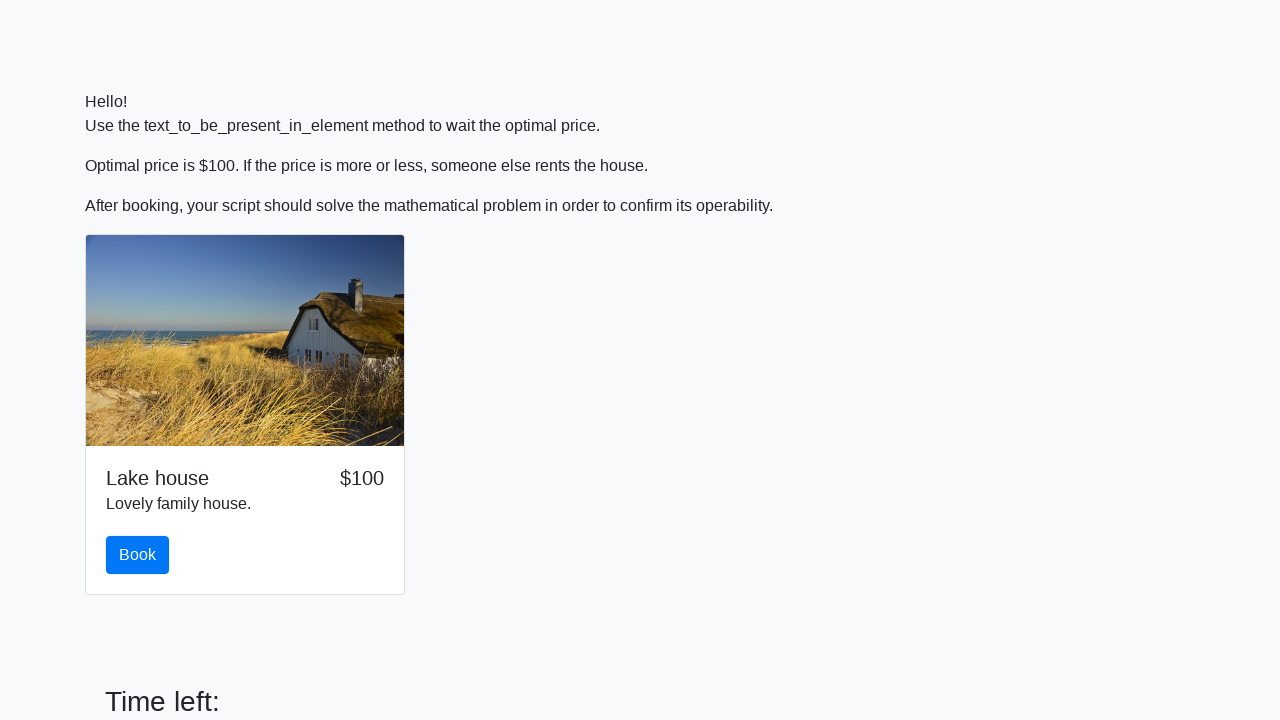

Retrieved input value from page: 586
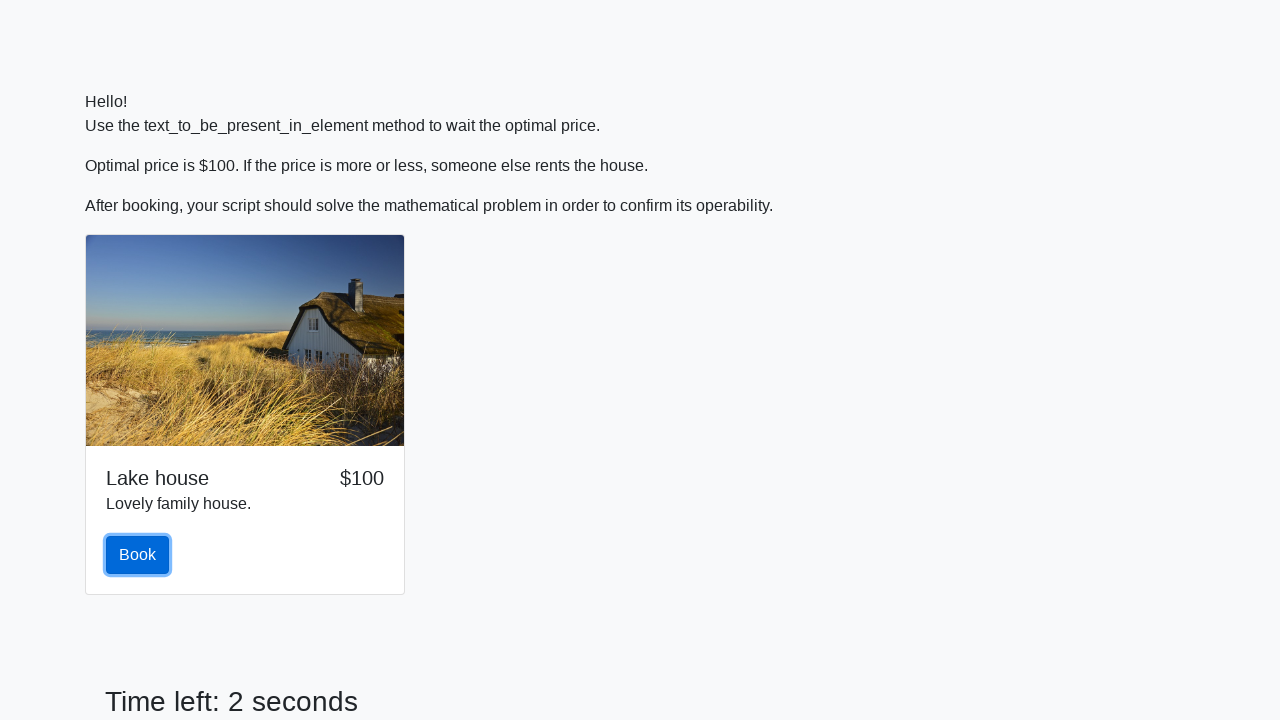

Calculated result using mathematical formula: 2.4805786893863866
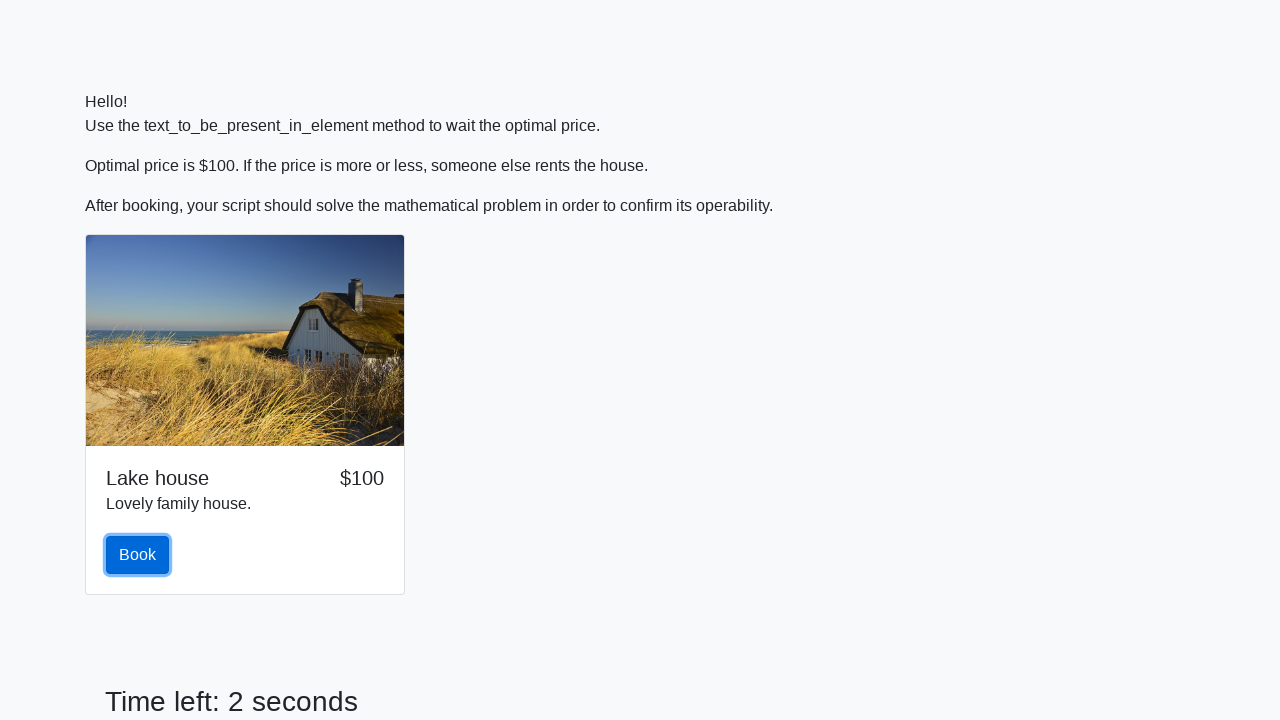

Filled input field with calculated value: 2.4805786893863866 on input
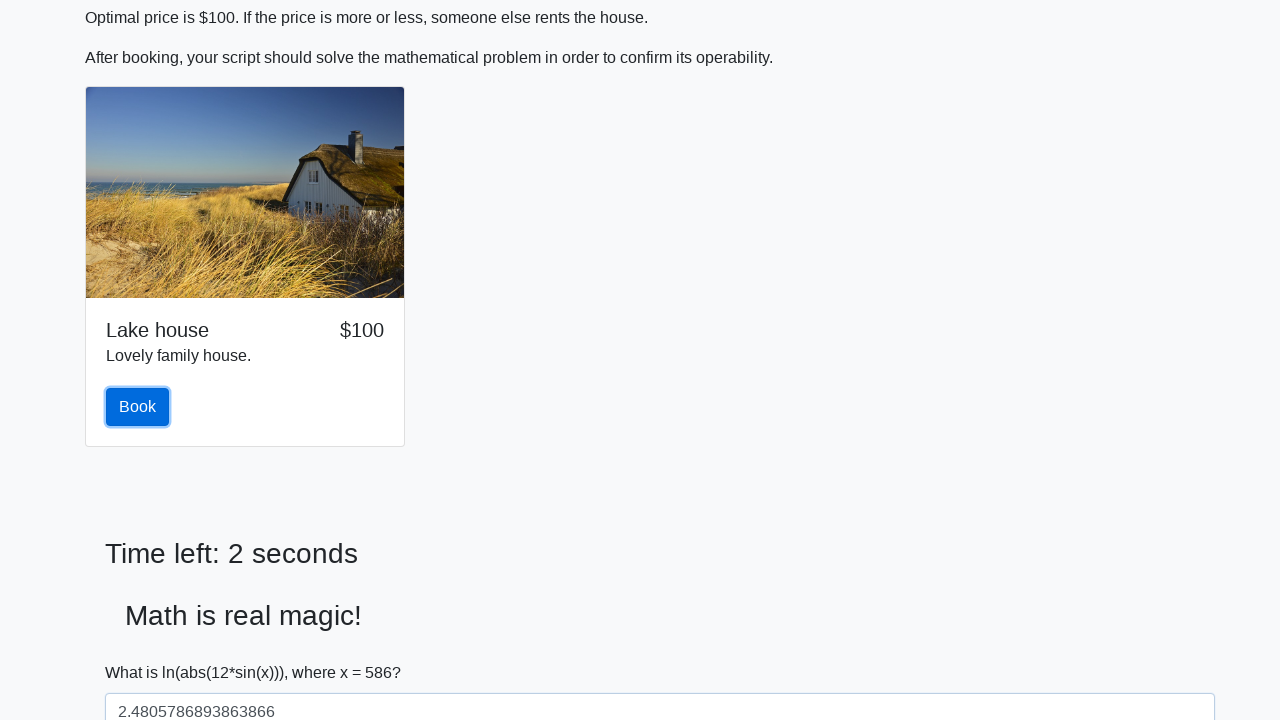

Clicked the solve button to submit at (143, 651) on #solve
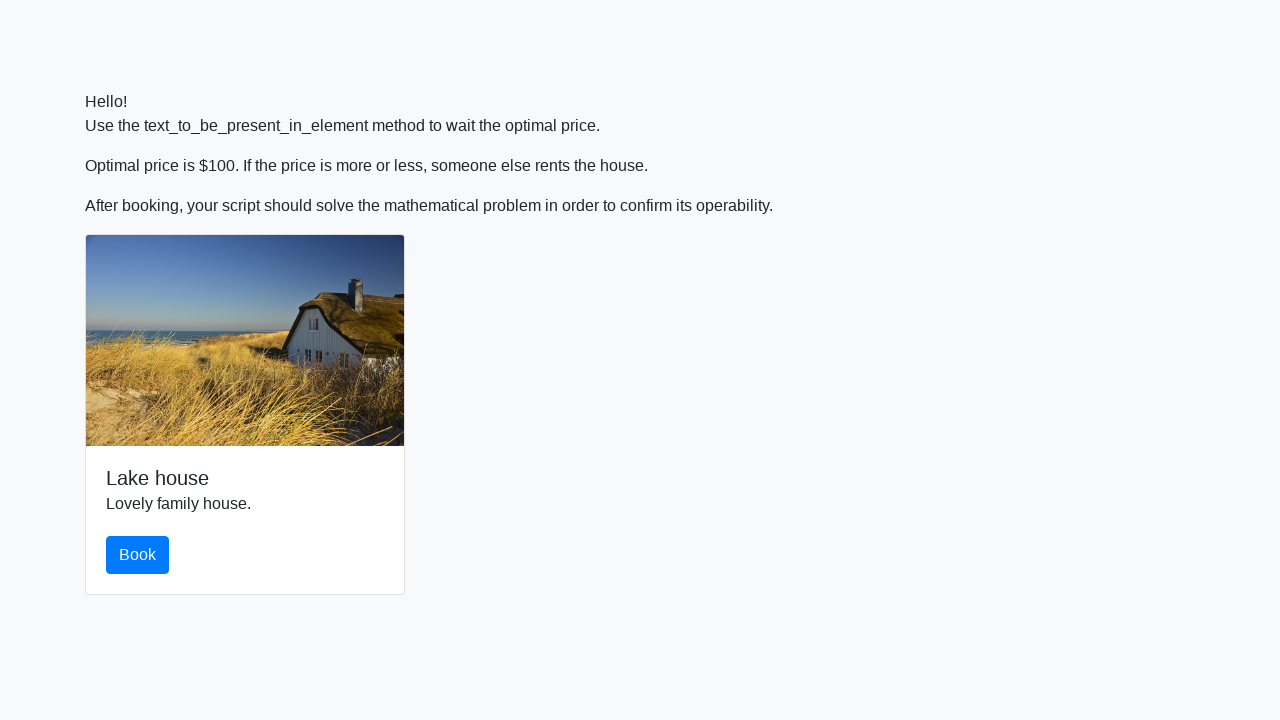

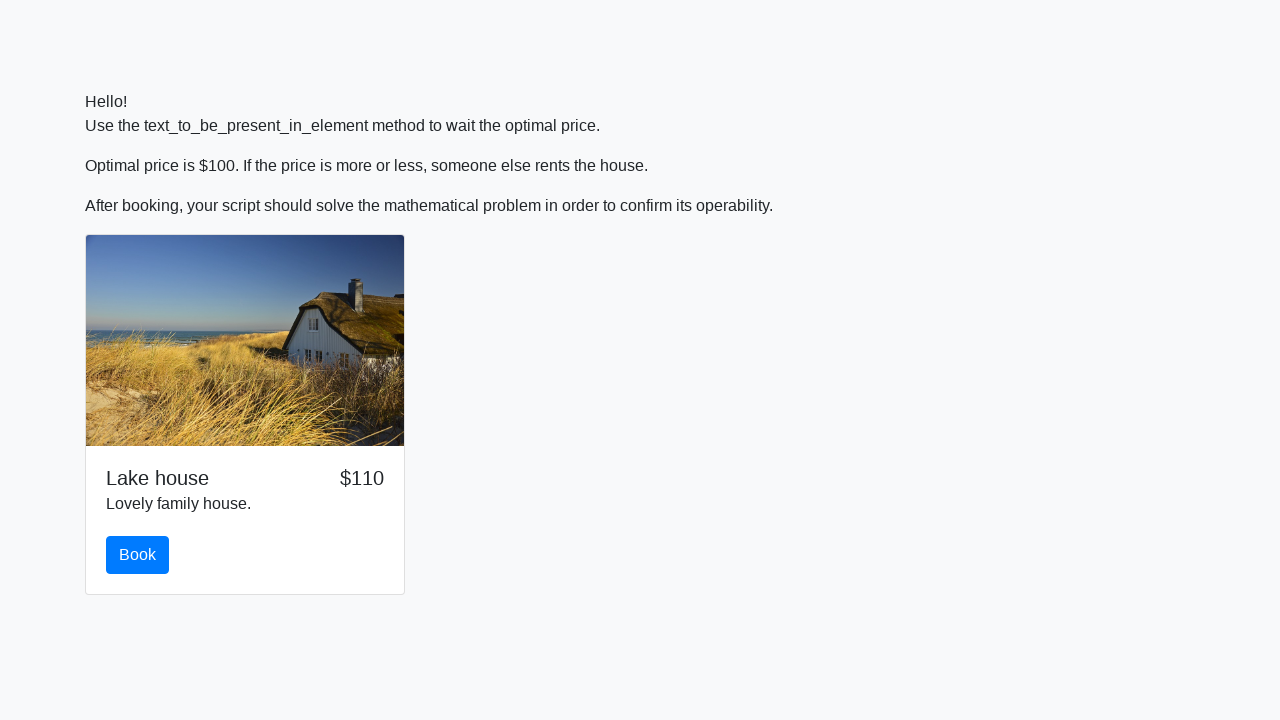